Navigates to the Belgian business registry (KBO Public Search) for a specific enterprise and clicks the button to show legal functions/officers information.

Starting URL: https://kbopub.economie.fgov.be/kbopub/toonondernemingps.html?lang=en&ondernemingsnummer=0417497106

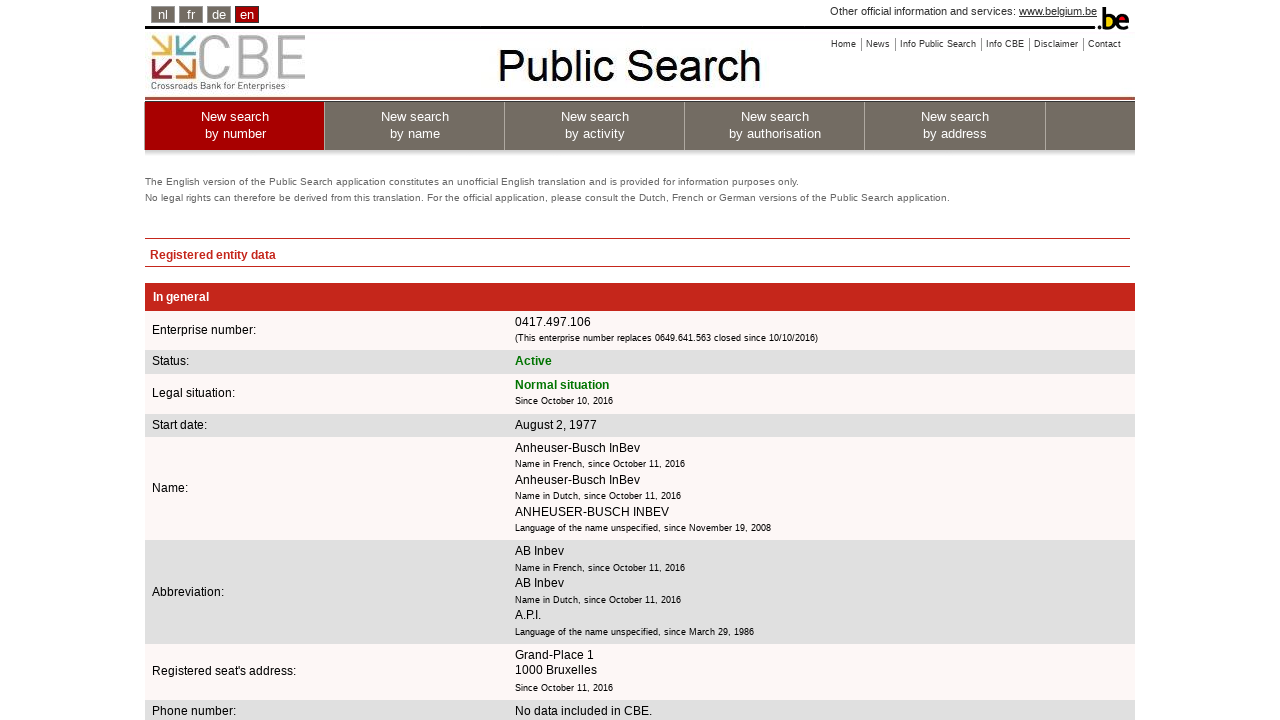

Clicked 'Show the legal functions' button to display legal officers/functions information at (446, 360) on internal:text="Show the legal functions"i
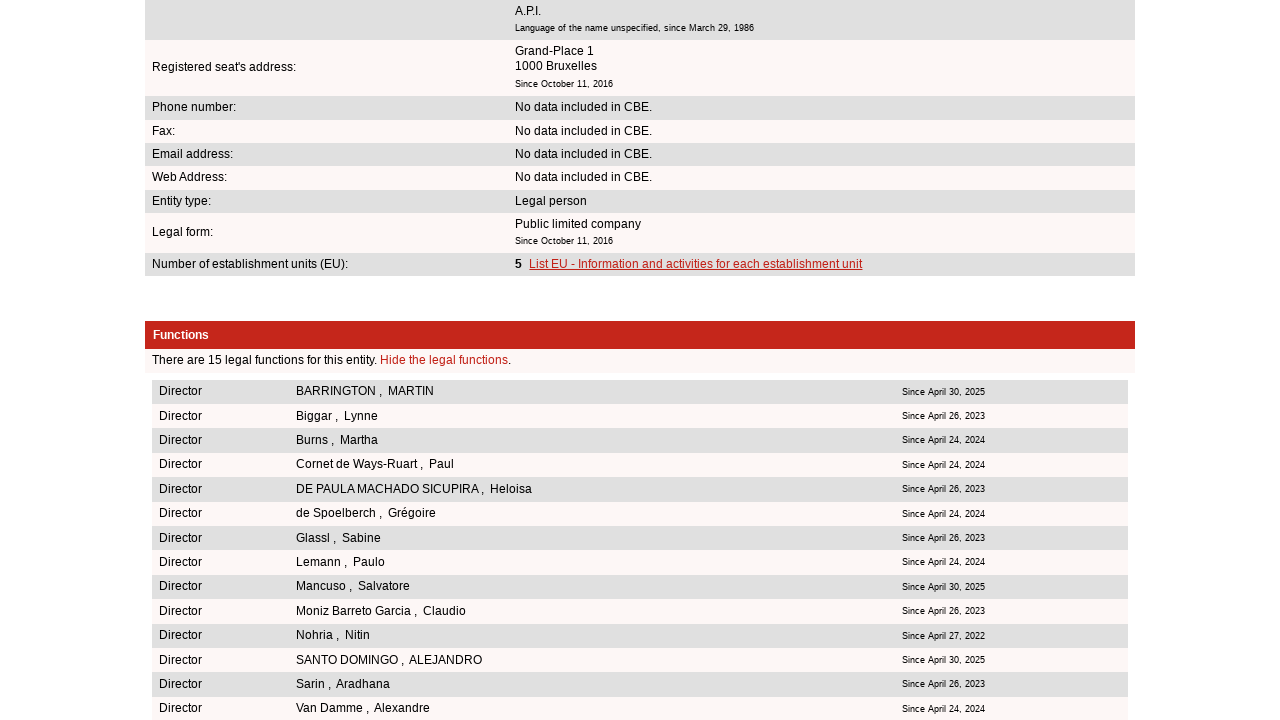

Legal functions table loaded and became visible
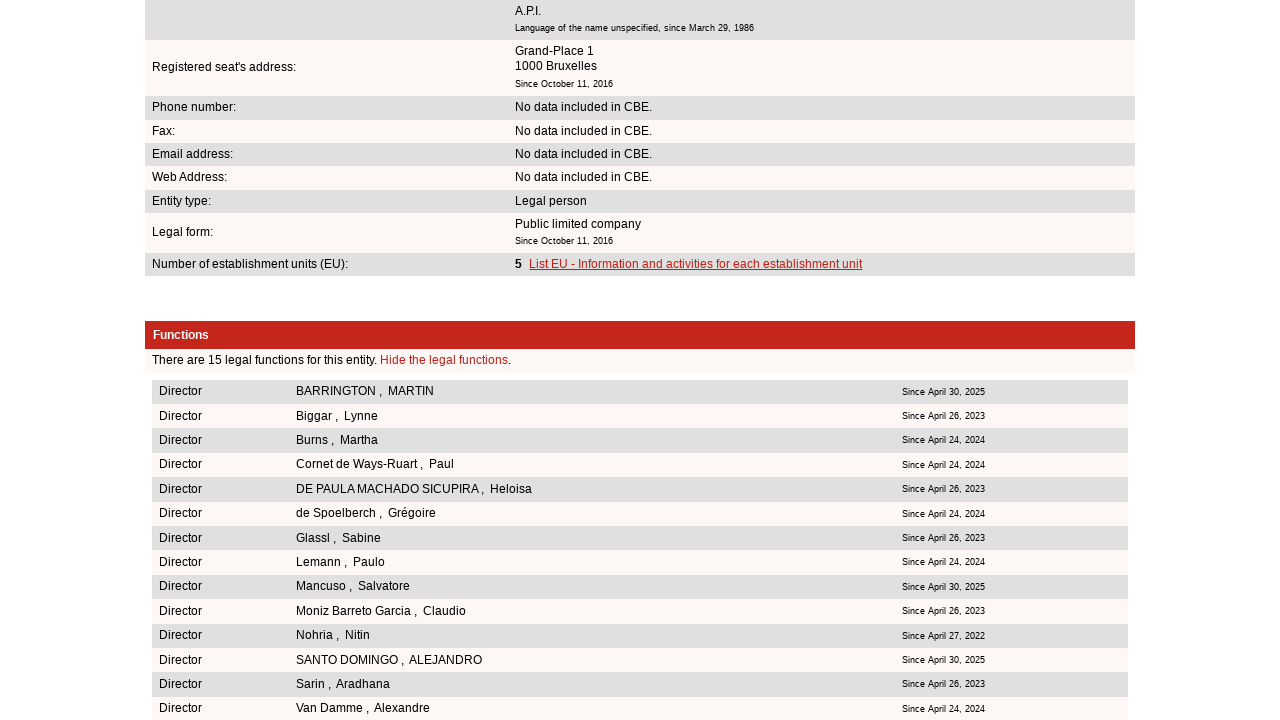

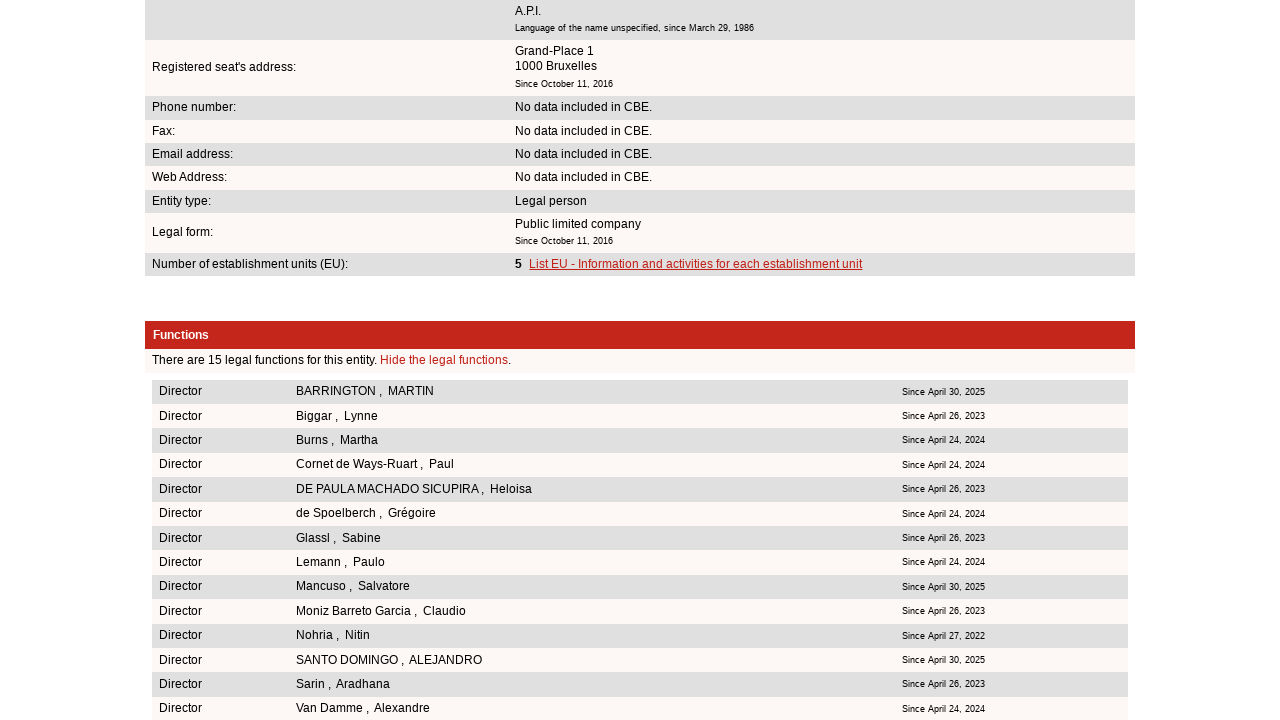